Tests alert handling by clicking a button that triggers an alert and accepting it

Starting URL: https://demoqa.com/alerts

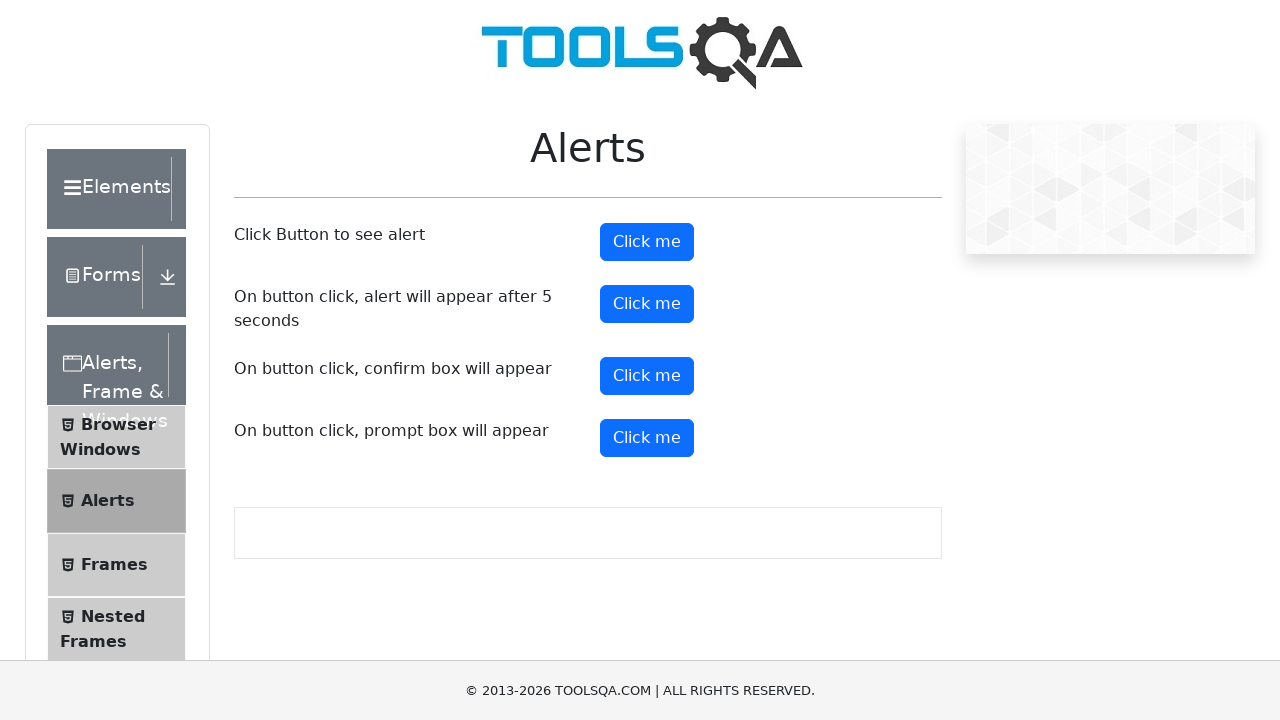

Set up dialog handler to accept alerts
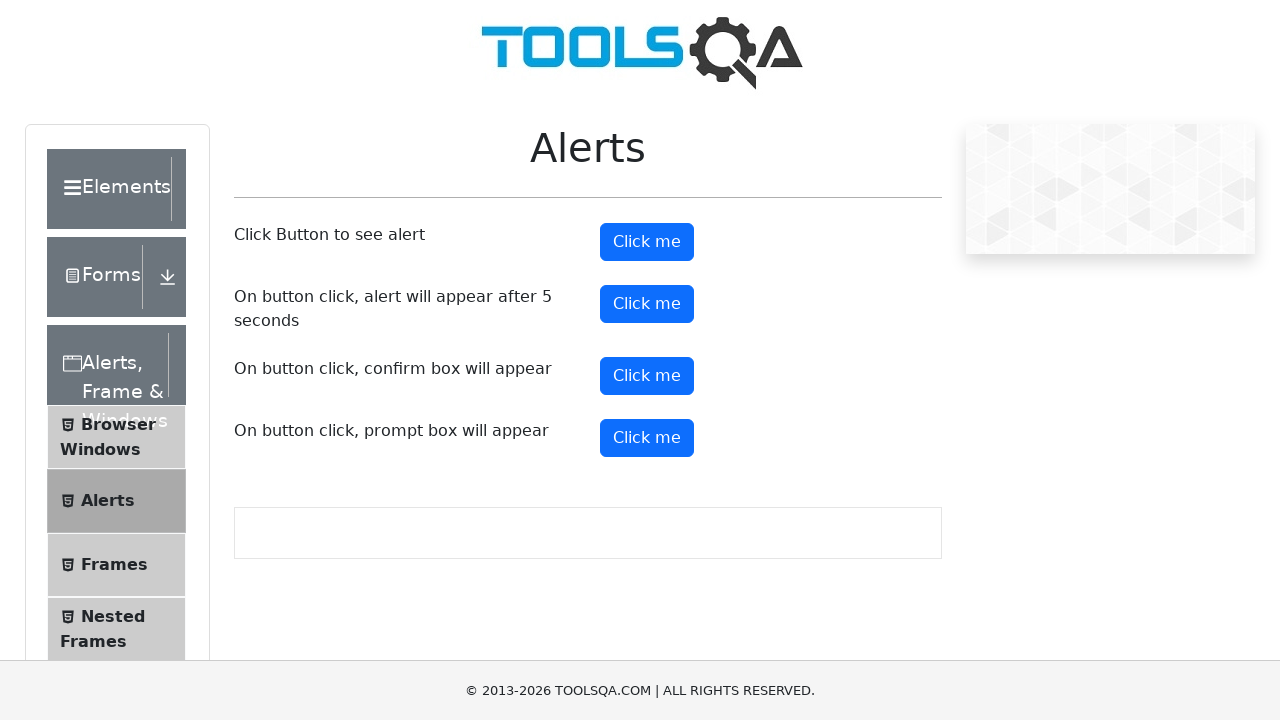

Clicked alert button to trigger alert at (647, 242) on #alertButton
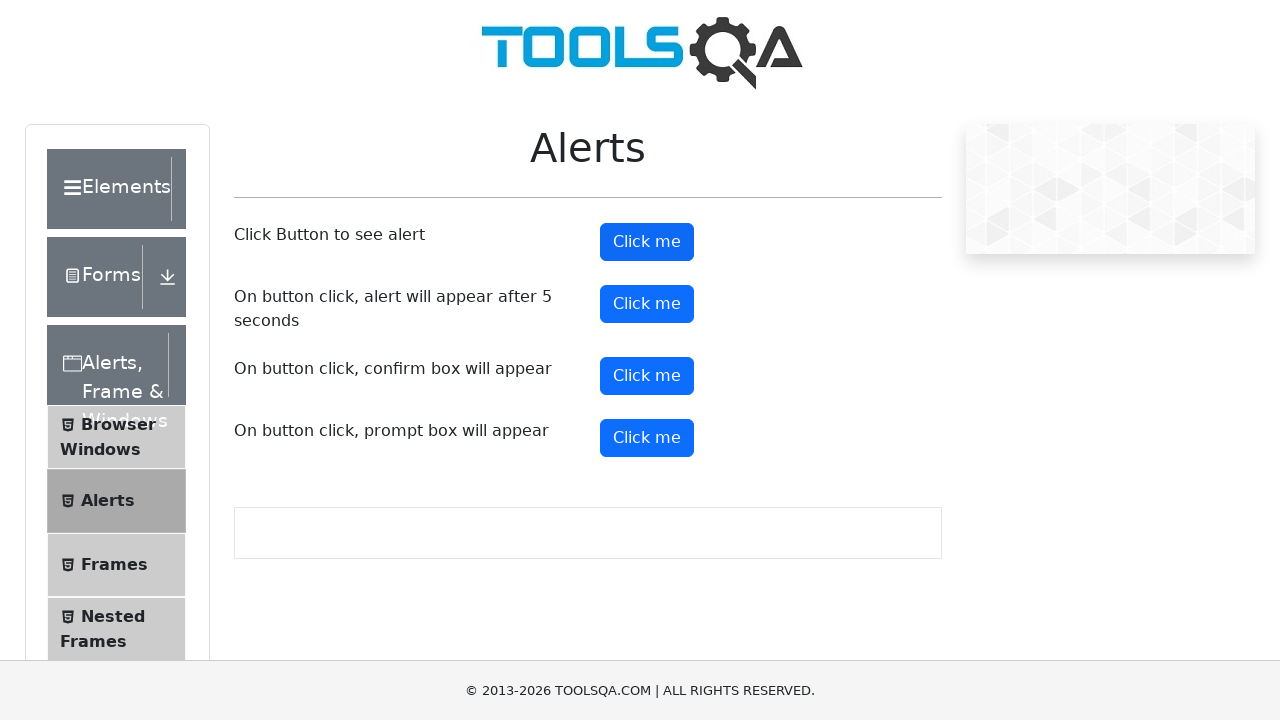

Waited for alert dialog to be processed
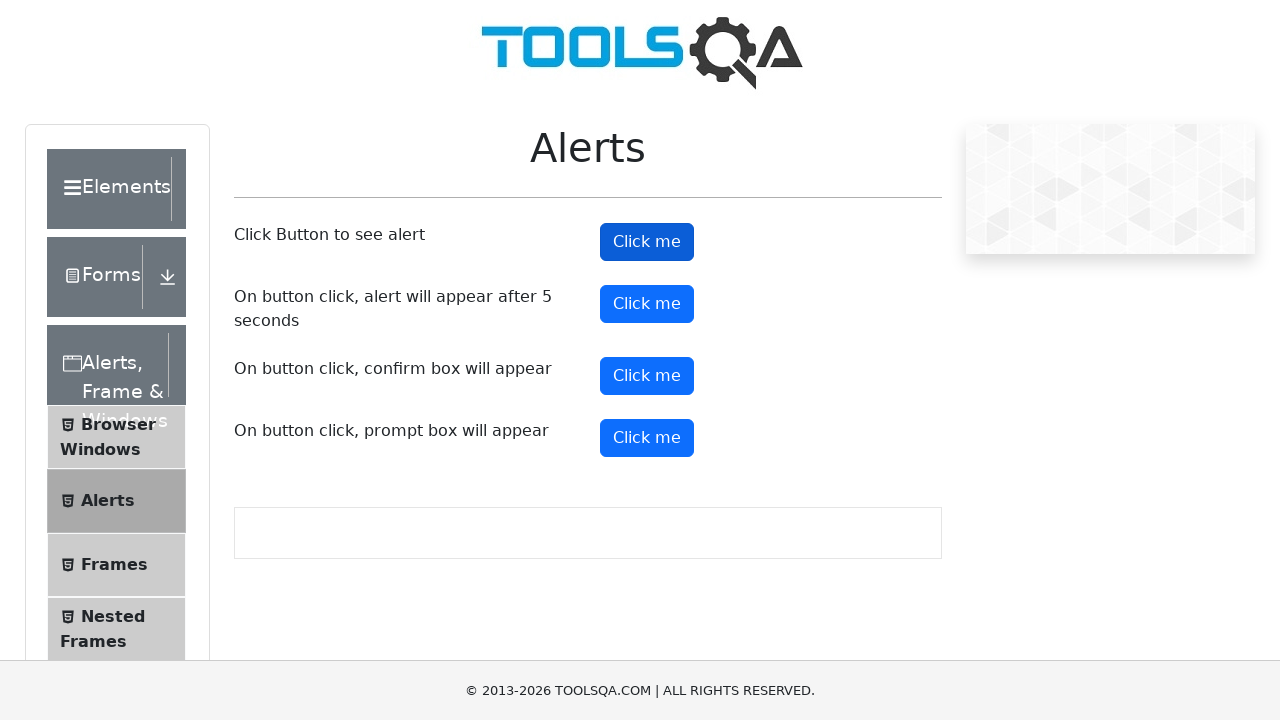

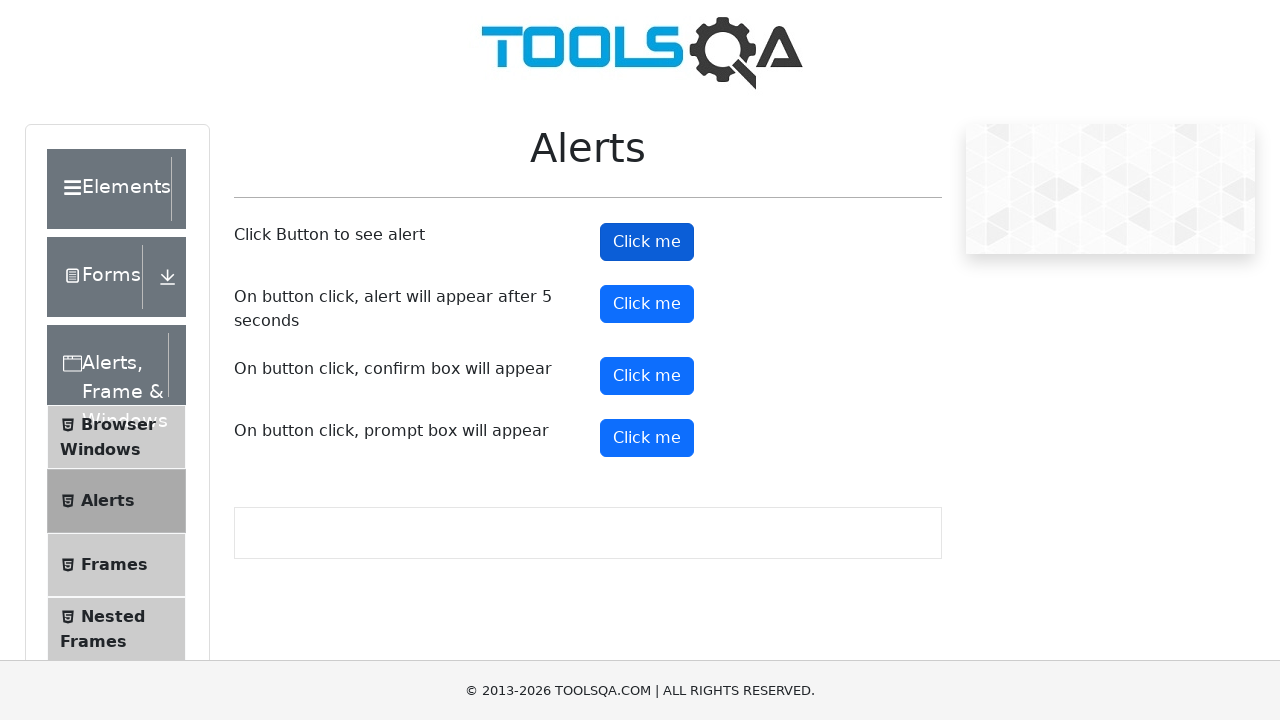